Tests selecting an option from a dropdown by iterating through all options and clicking the one with matching text, then verifies the selection was successful.

Starting URL: https://the-internet.herokuapp.com/dropdown

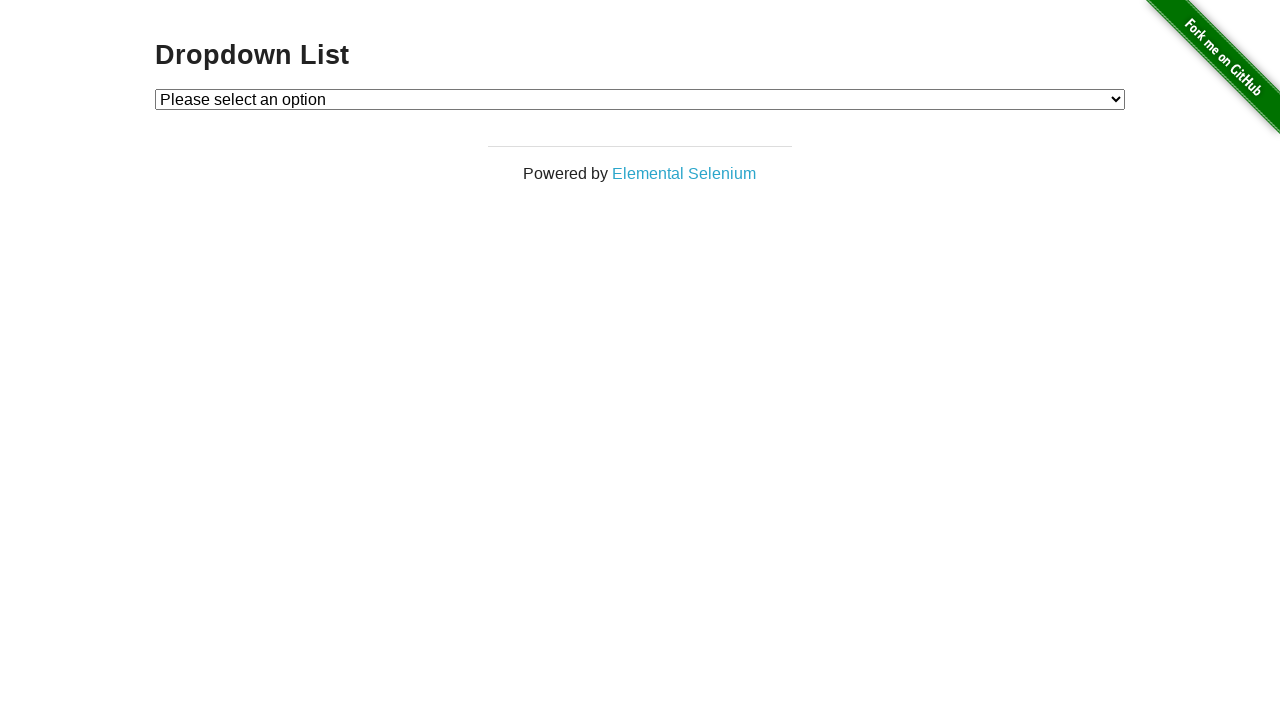

Located dropdown element with id 'dropdown'
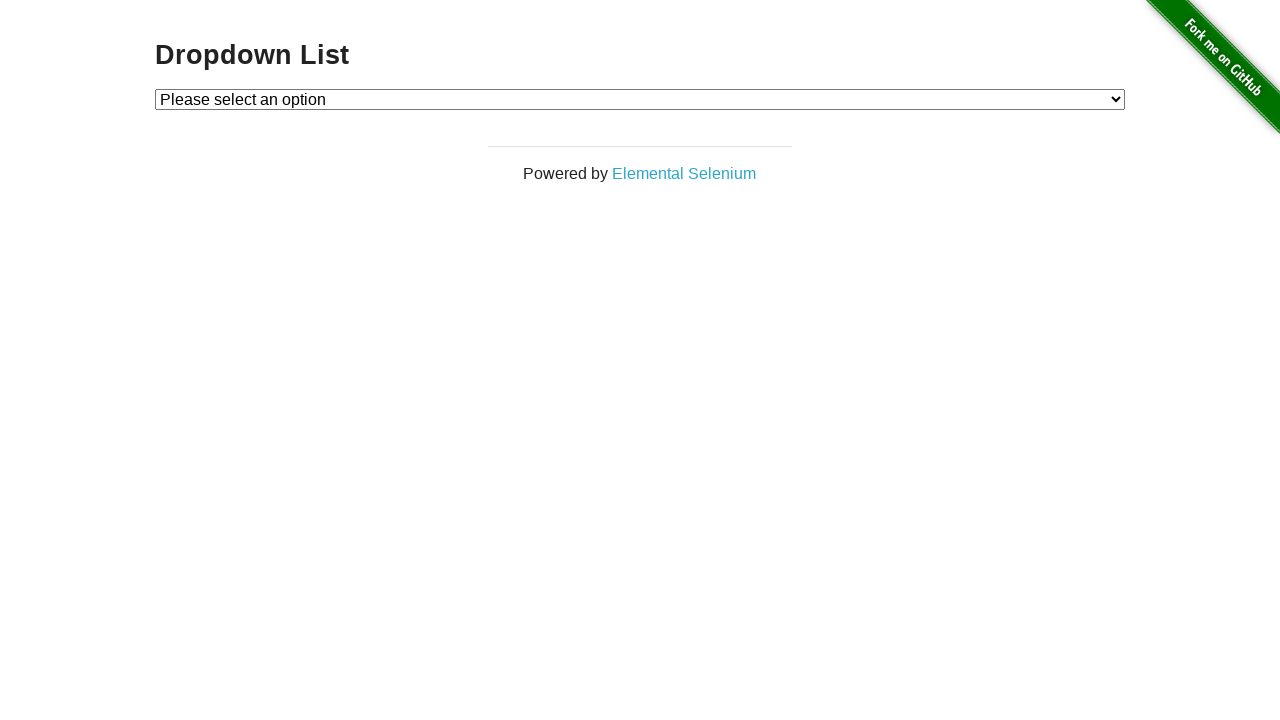

Selected 'Option 1' from dropdown using label on #dropdown
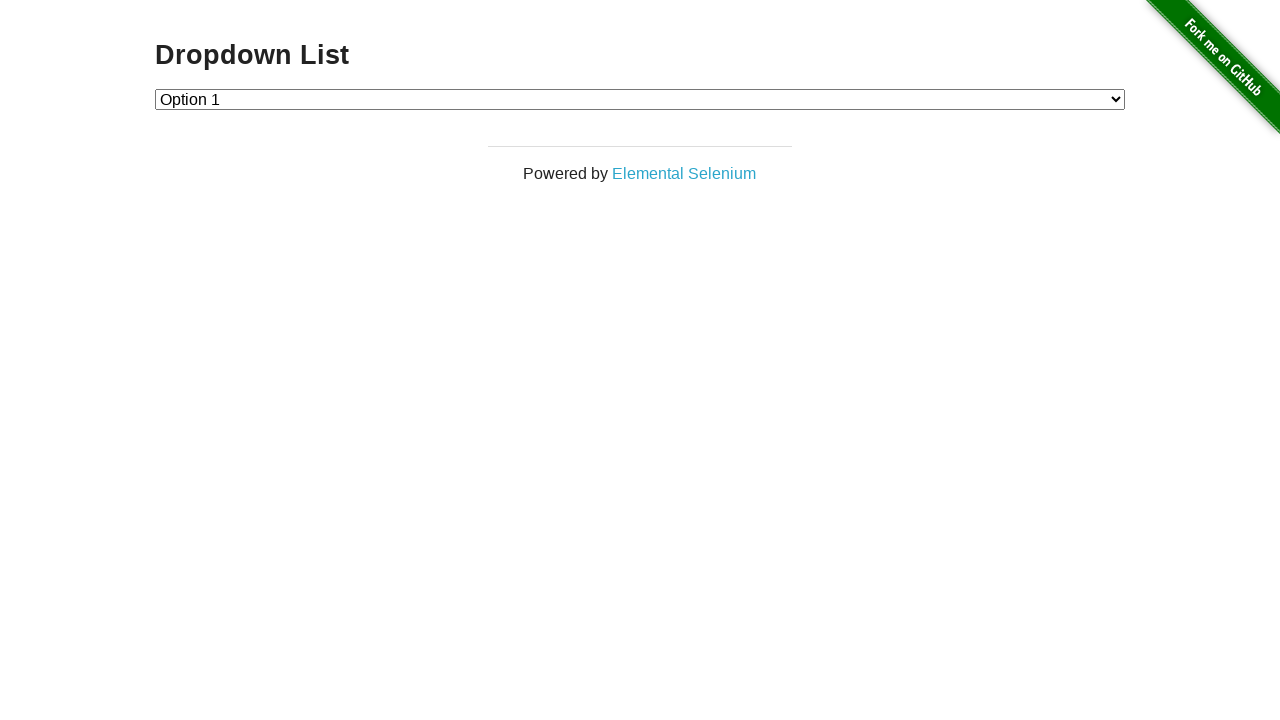

Retrieved the selected dropdown value
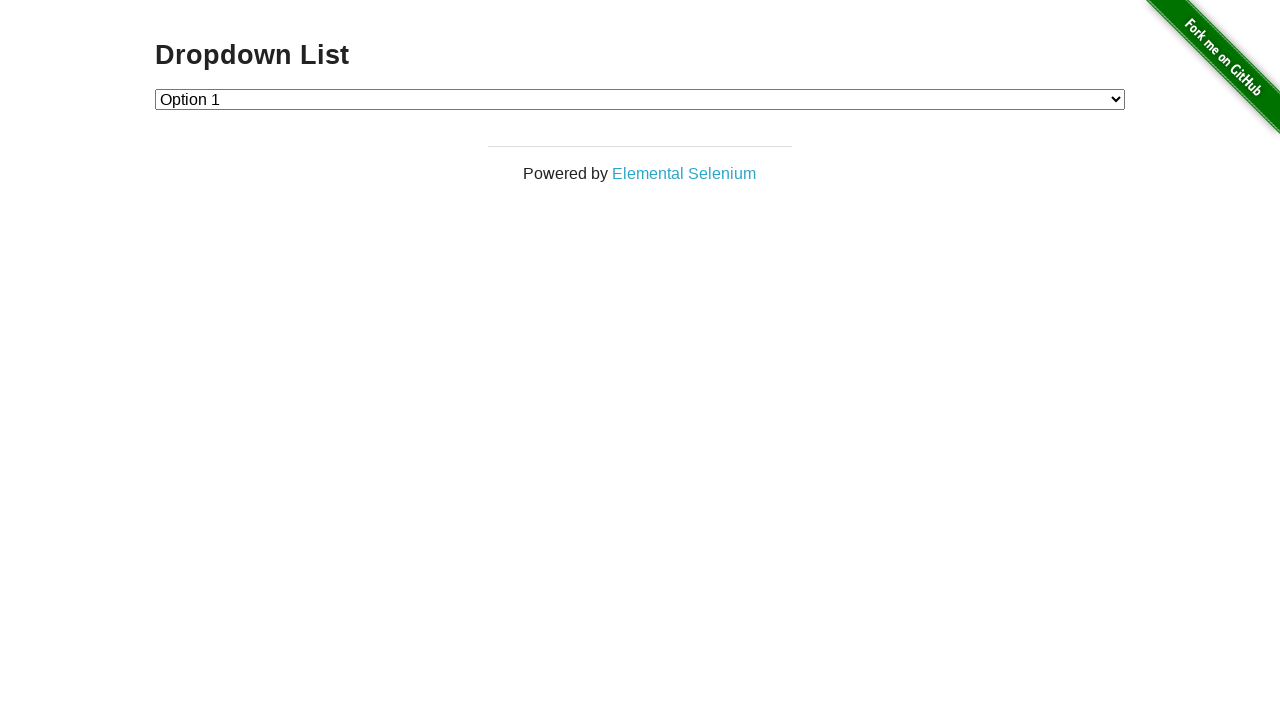

Verified that the selected value is '1'
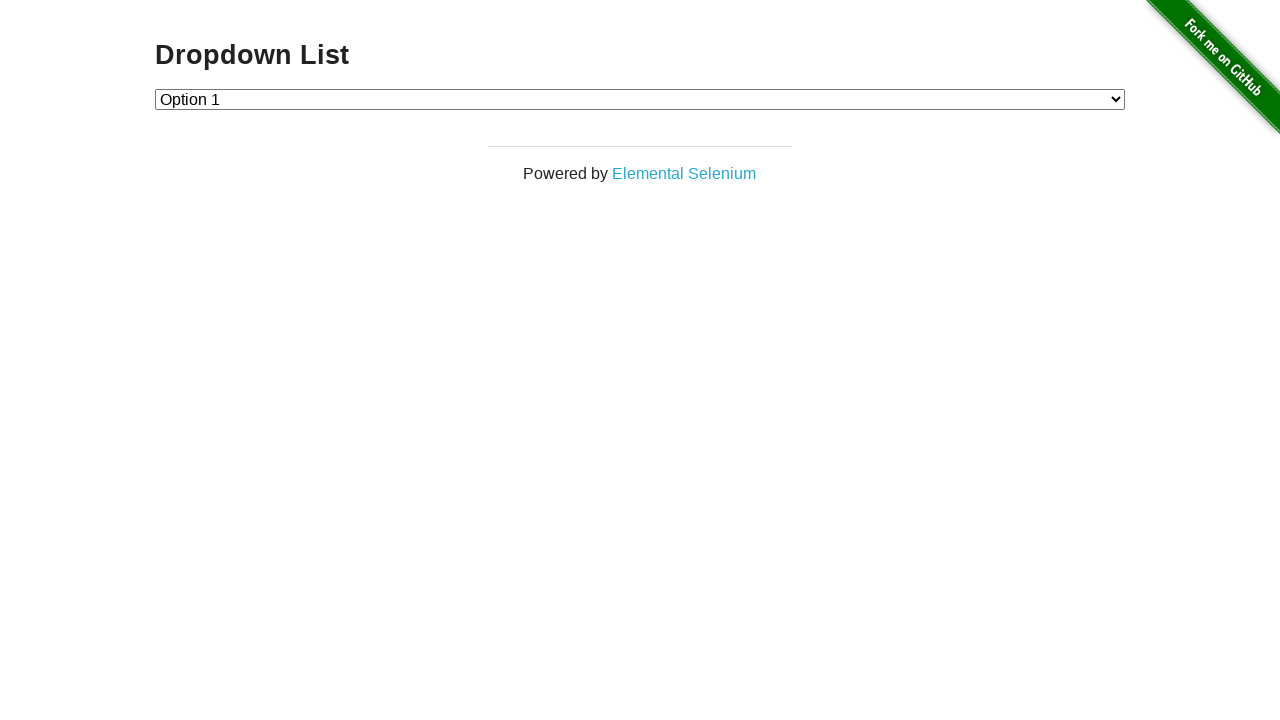

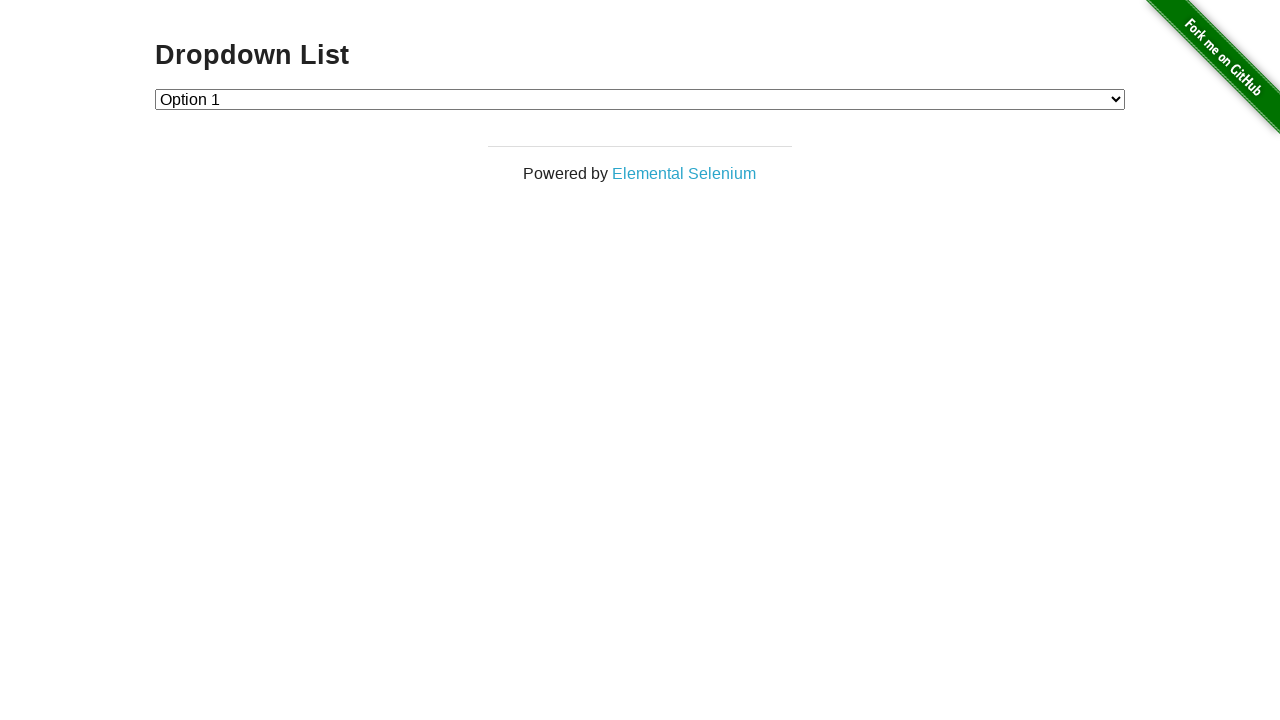